Navigates to a registration demo page and clicks the Home button to navigate to the homepage

Starting URL: https://demo.automationtesting.in/Register.html

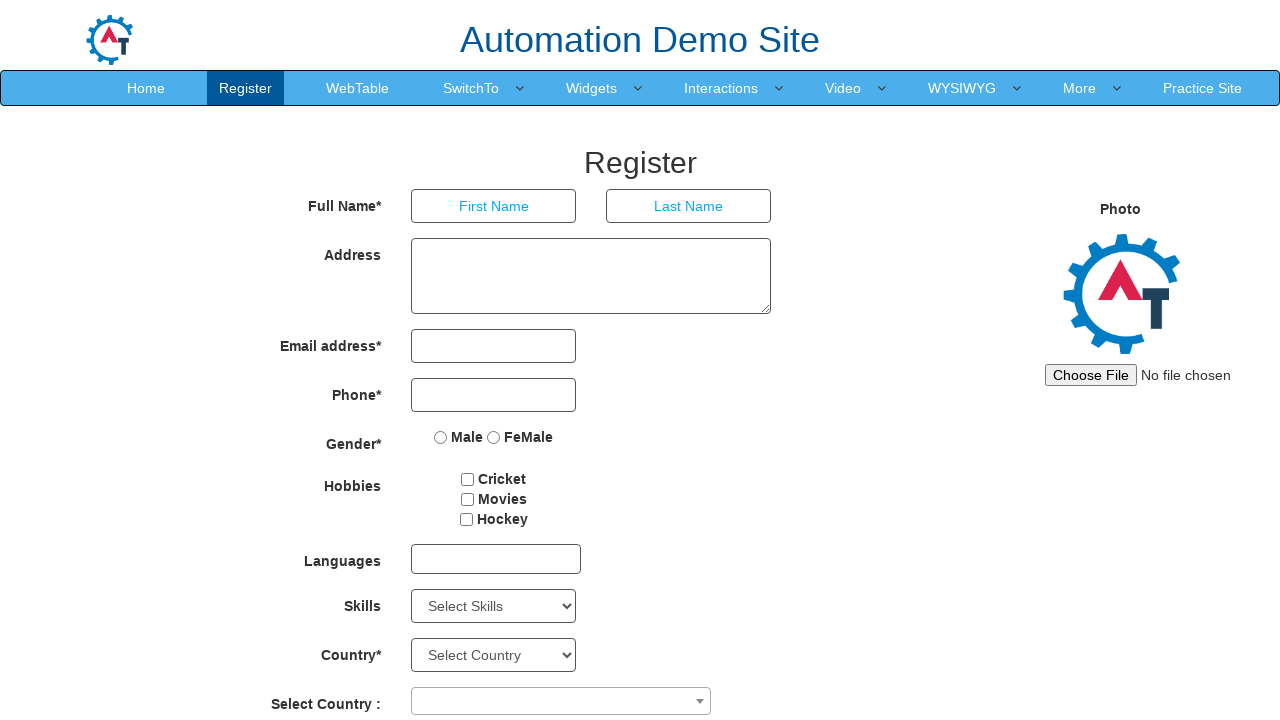

Home button became visible on registration page
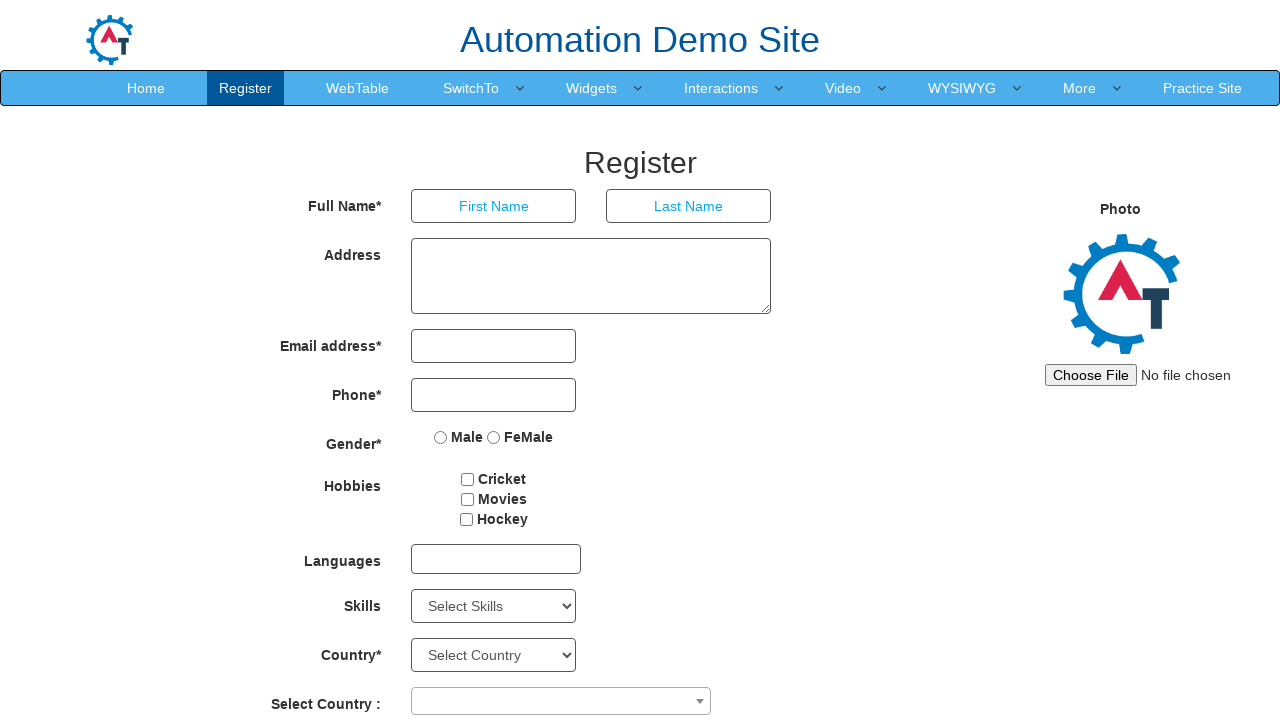

Clicked the Home button to navigate to homepage at (146, 88) on xpath=//a[contains(text(),'Hom')]
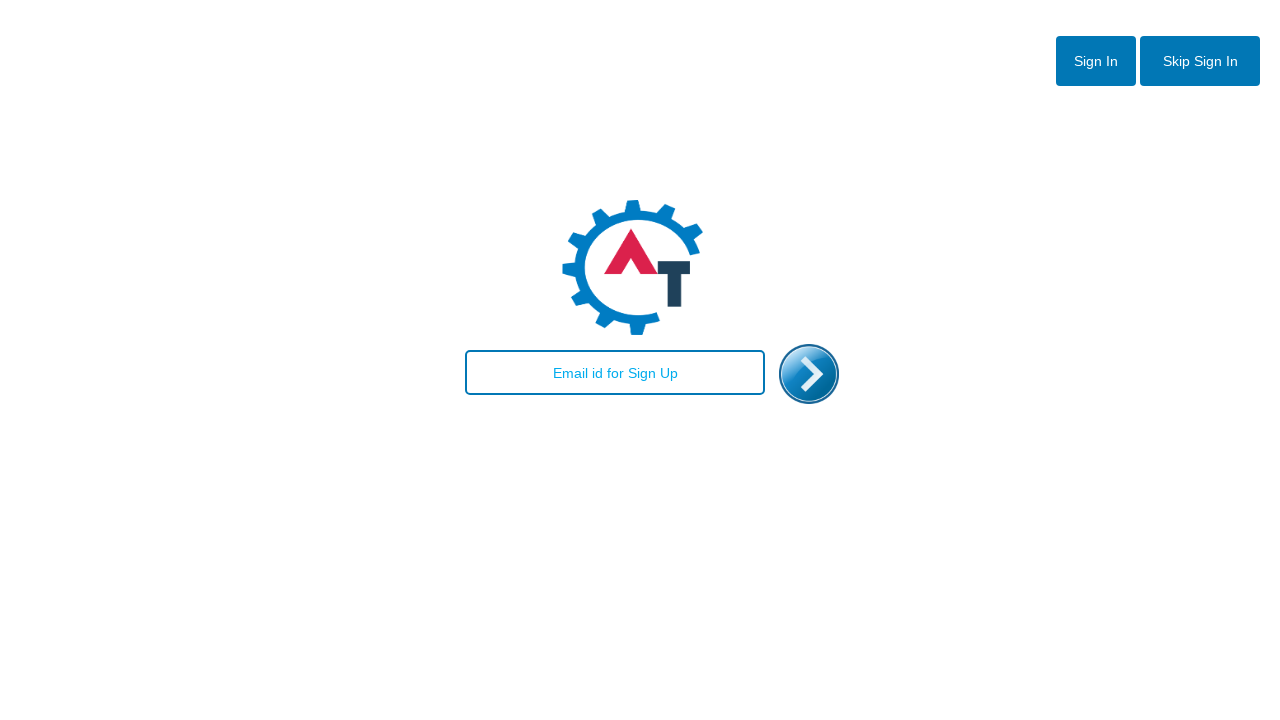

Homepage loaded successfully
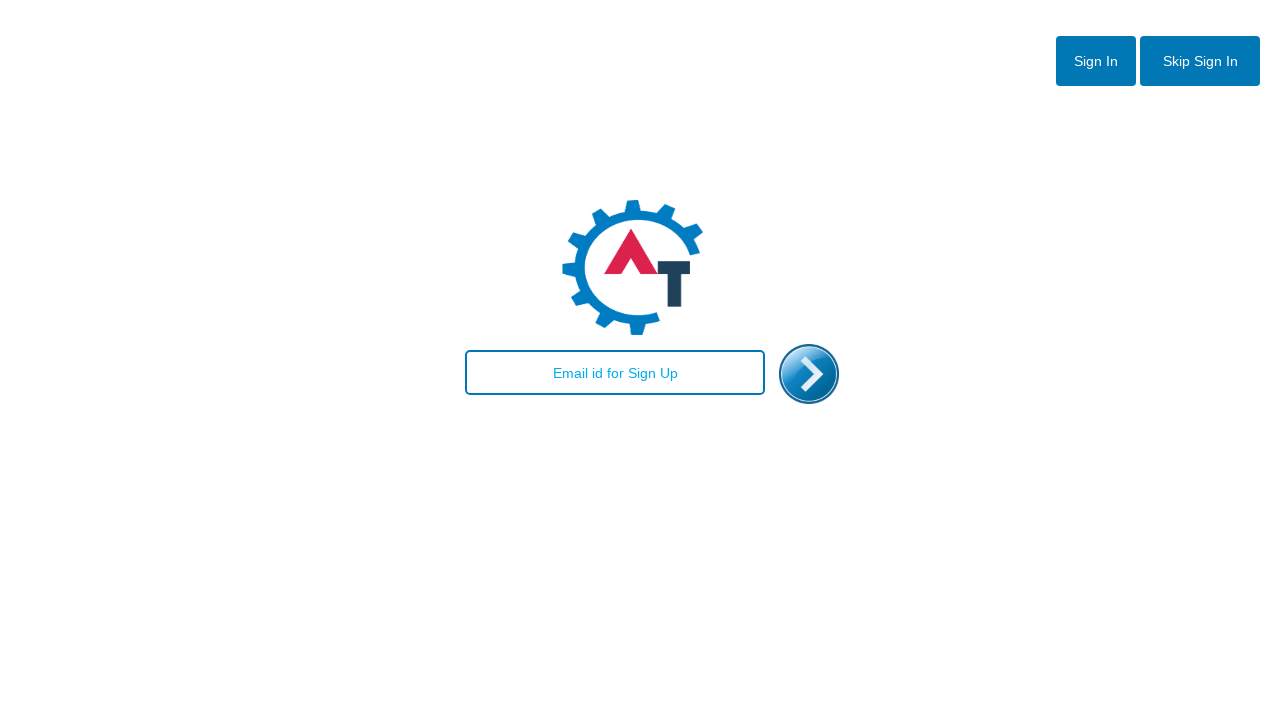

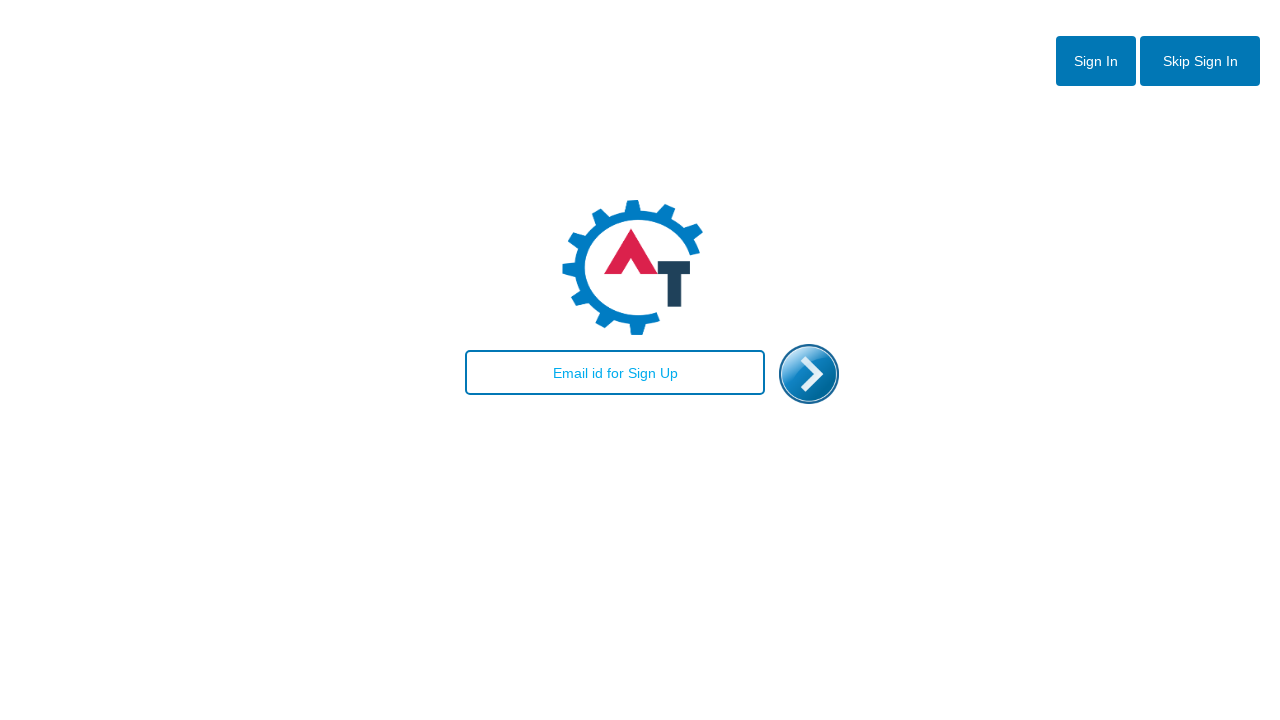